Tests JavaScript alert functionality by clicking the first alert button and accepting the alert

Starting URL: https://the-internet.herokuapp.com/javascript_alerts

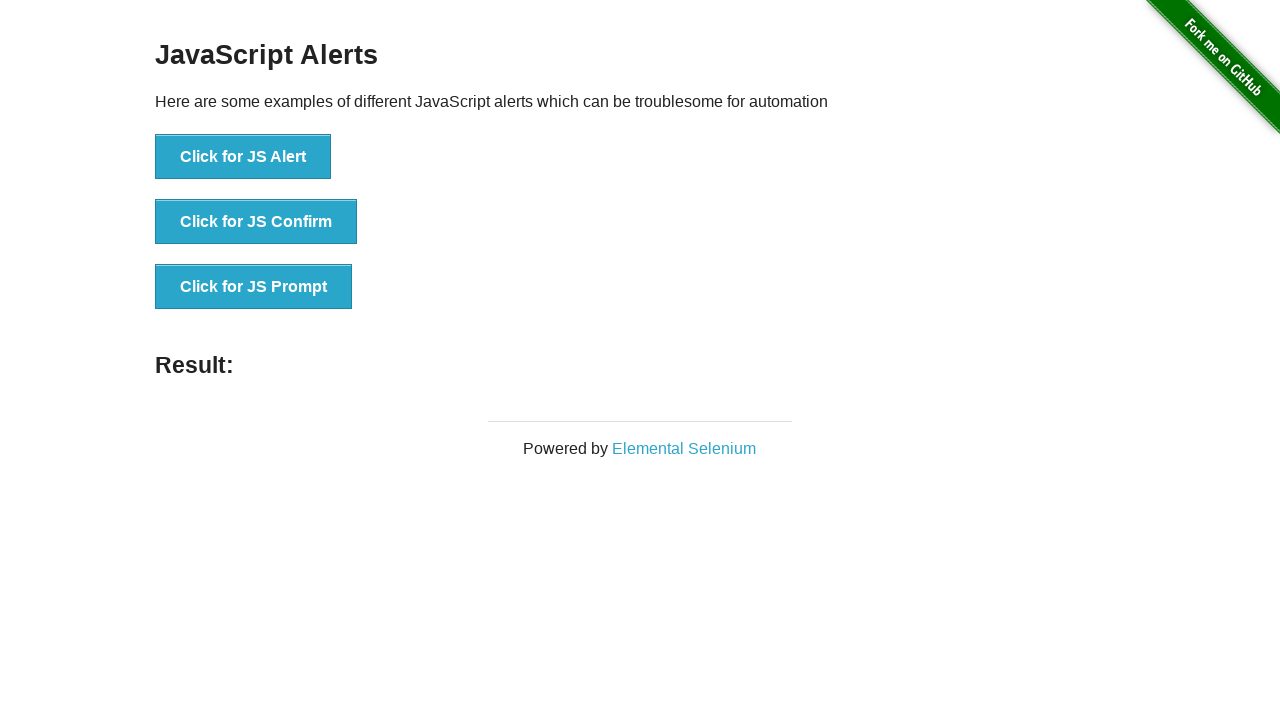

Navigated to JavaScript alerts test page
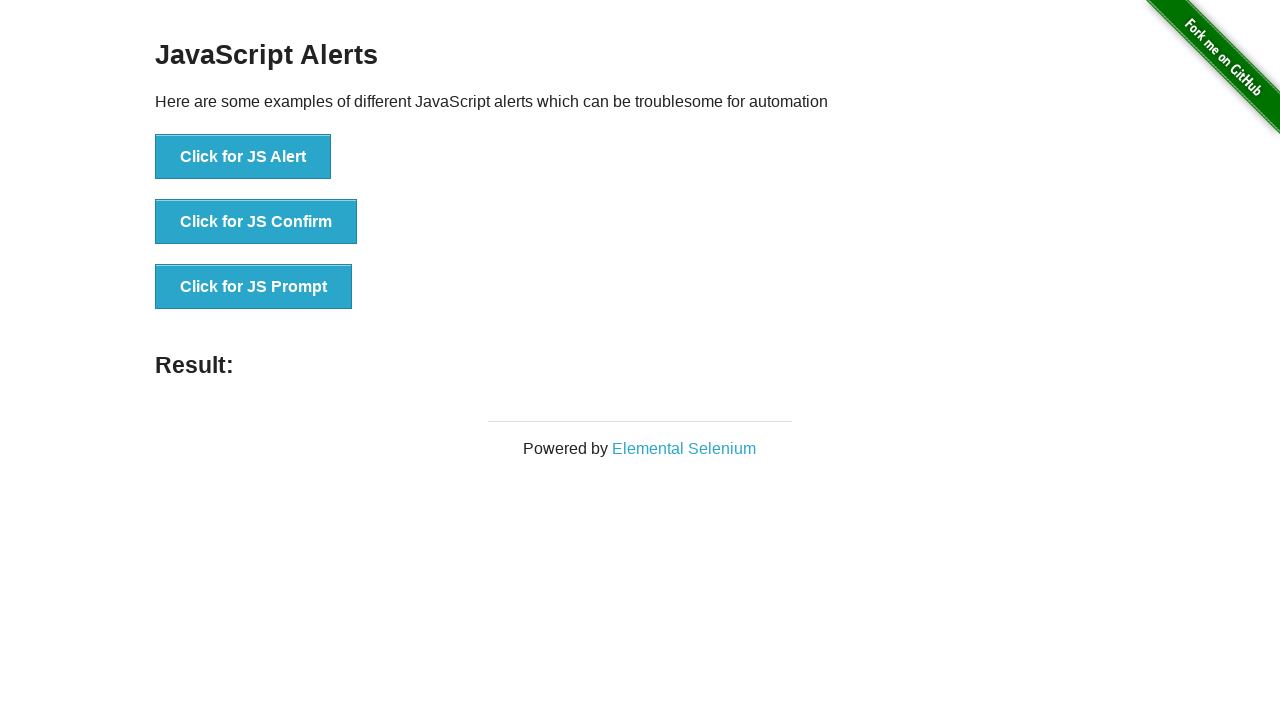

Clicked the first alert button at (243, 157) on text='Click for JS Alert'
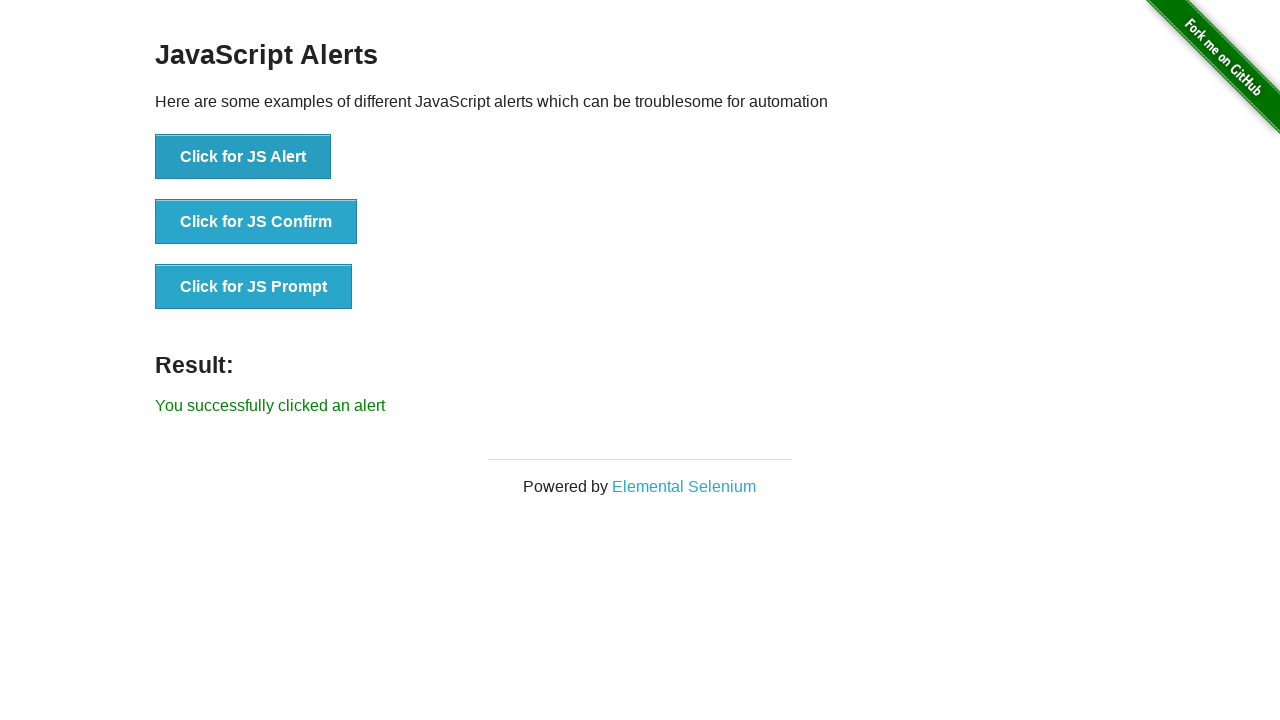

Set up dialog handler to accept alerts
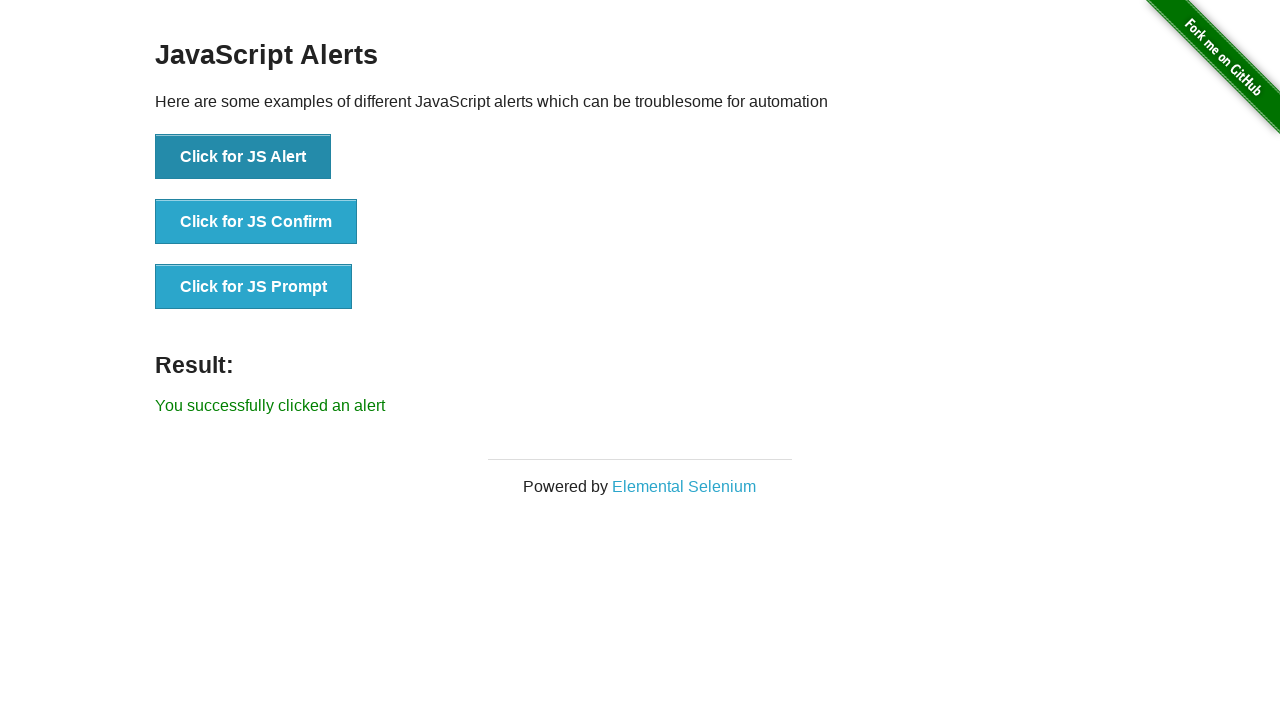

Clicked the alert button and accepted the JavaScript alert at (243, 157) on text='Click for JS Alert'
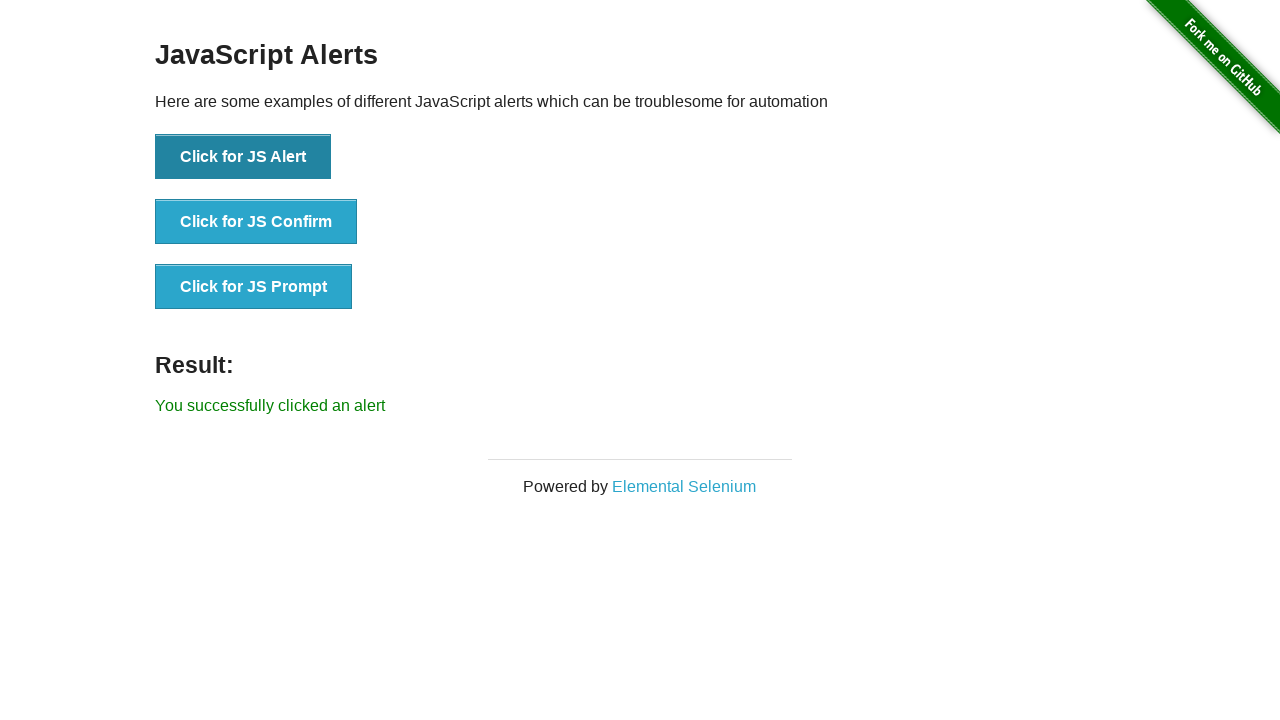

Retrieved result message text
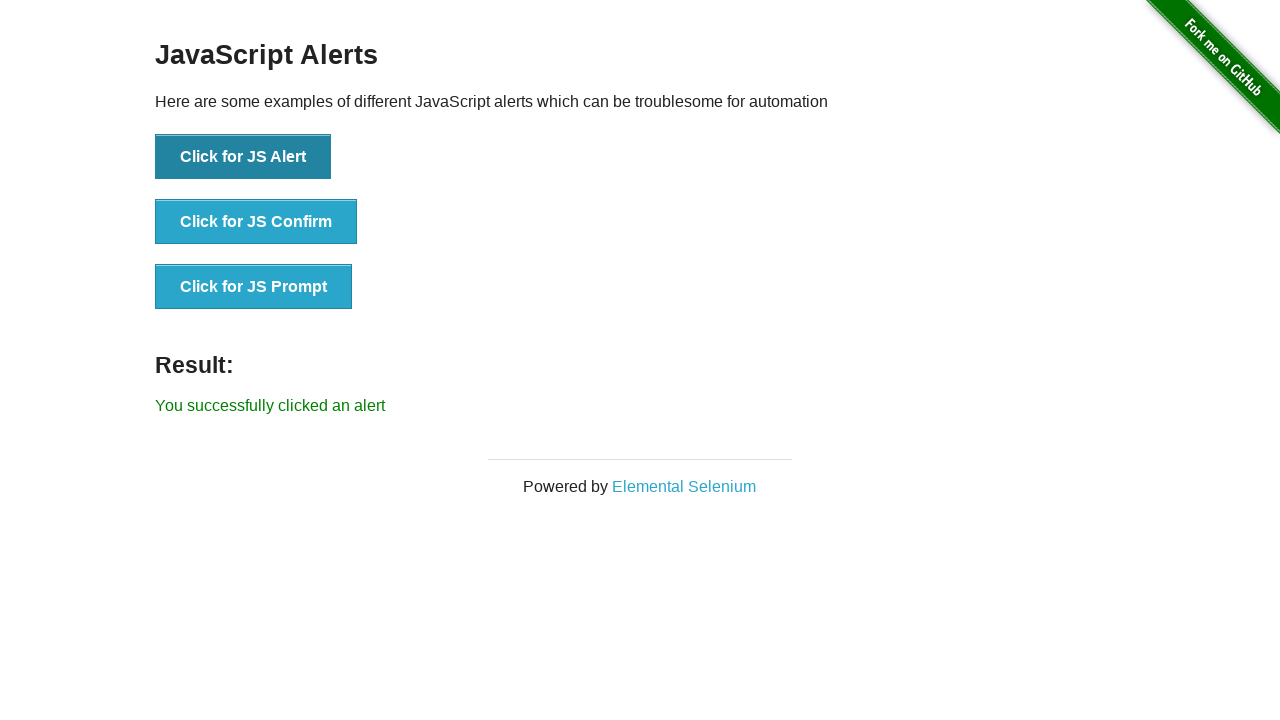

Verified result message: 'You successfully clicked an alert'
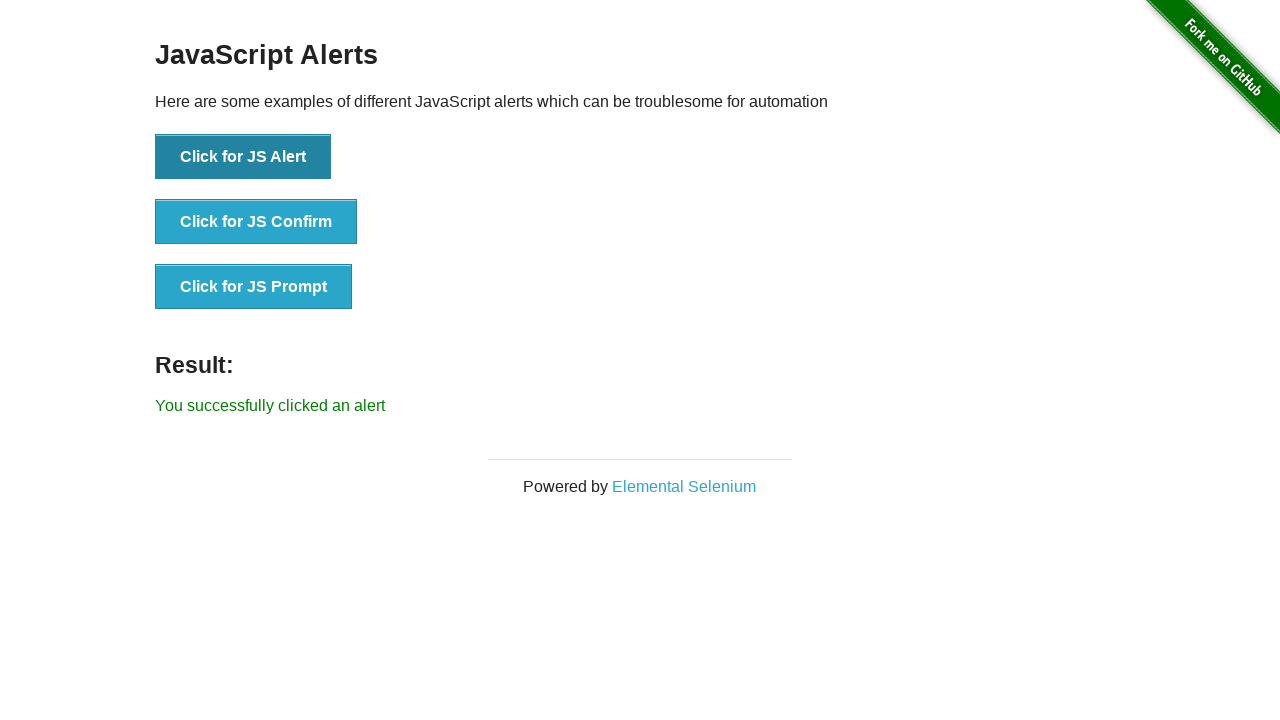

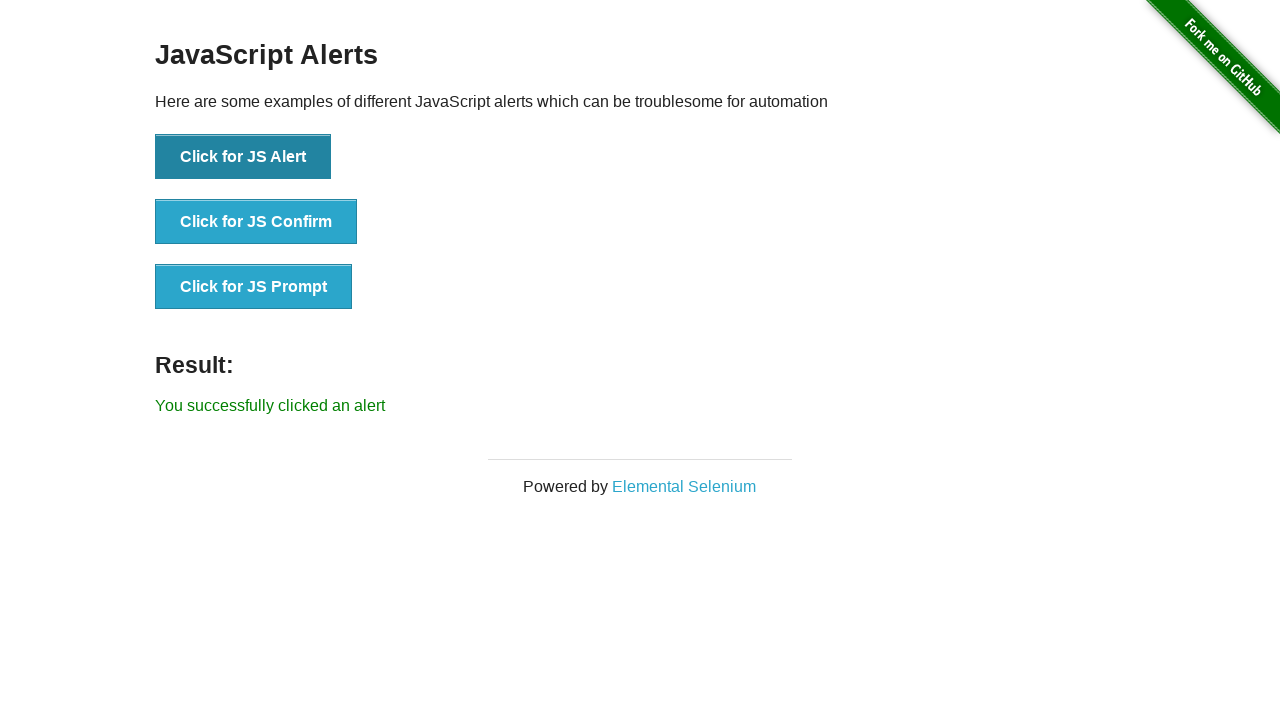